Tests JavaScript alert handling by triggering an alert dialog and accepting it

Starting URL: https://www.w3schools.com/js/tryit.asp?filename=tryjs_alert

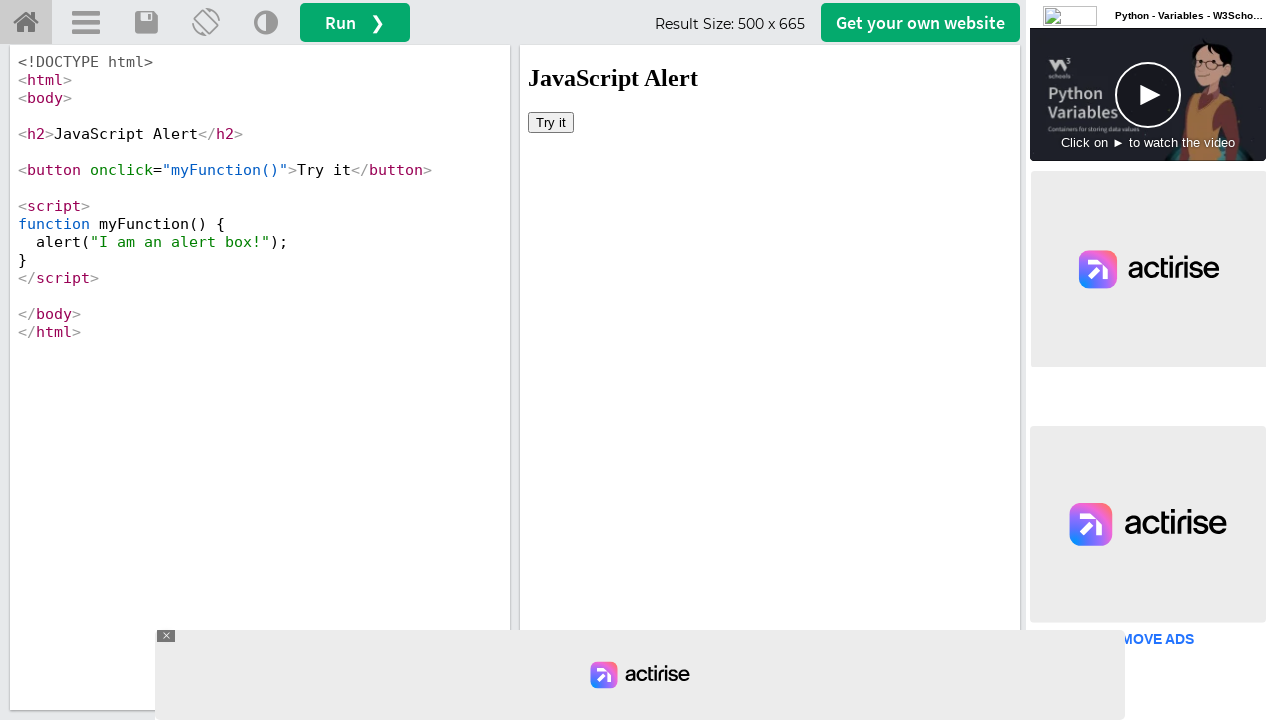

Located iframe with ID 'iframeResult' containing the demo
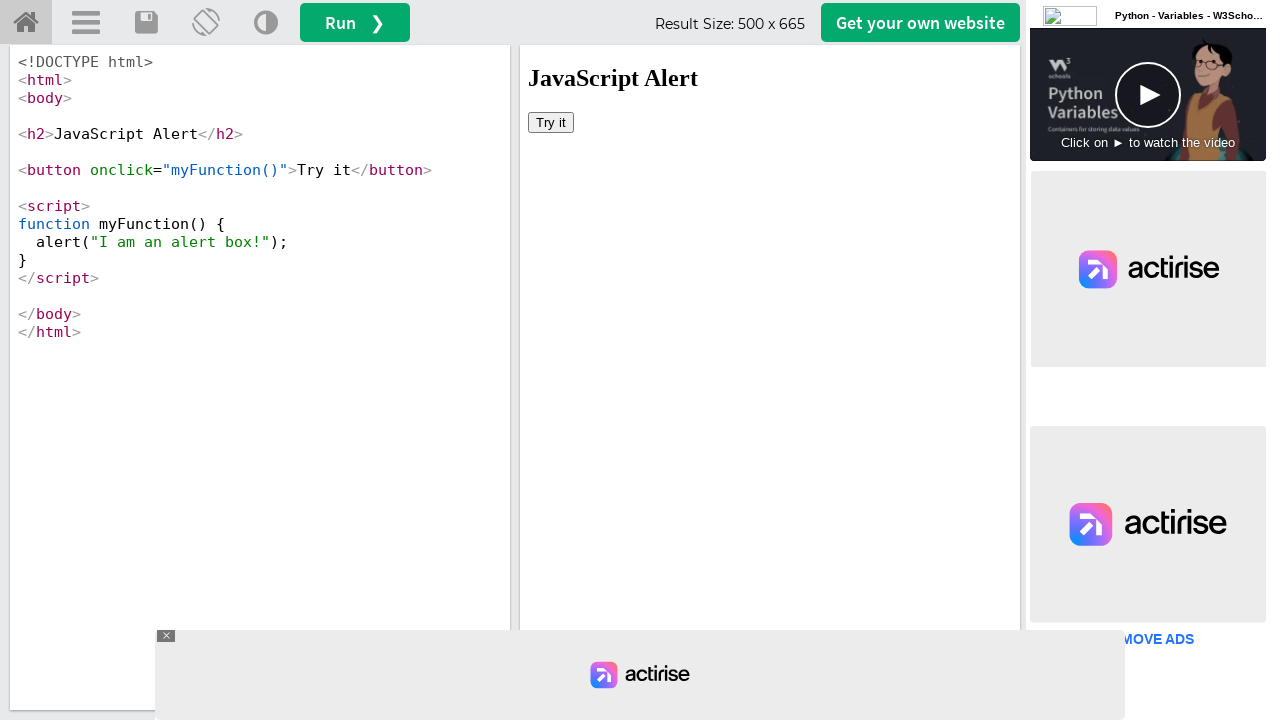

Clicked 'Try it' button to trigger JavaScript alert dialog at (551, 122) on iframe#iframeResult >> internal:control=enter-frame >> xpath=//button[normalize-
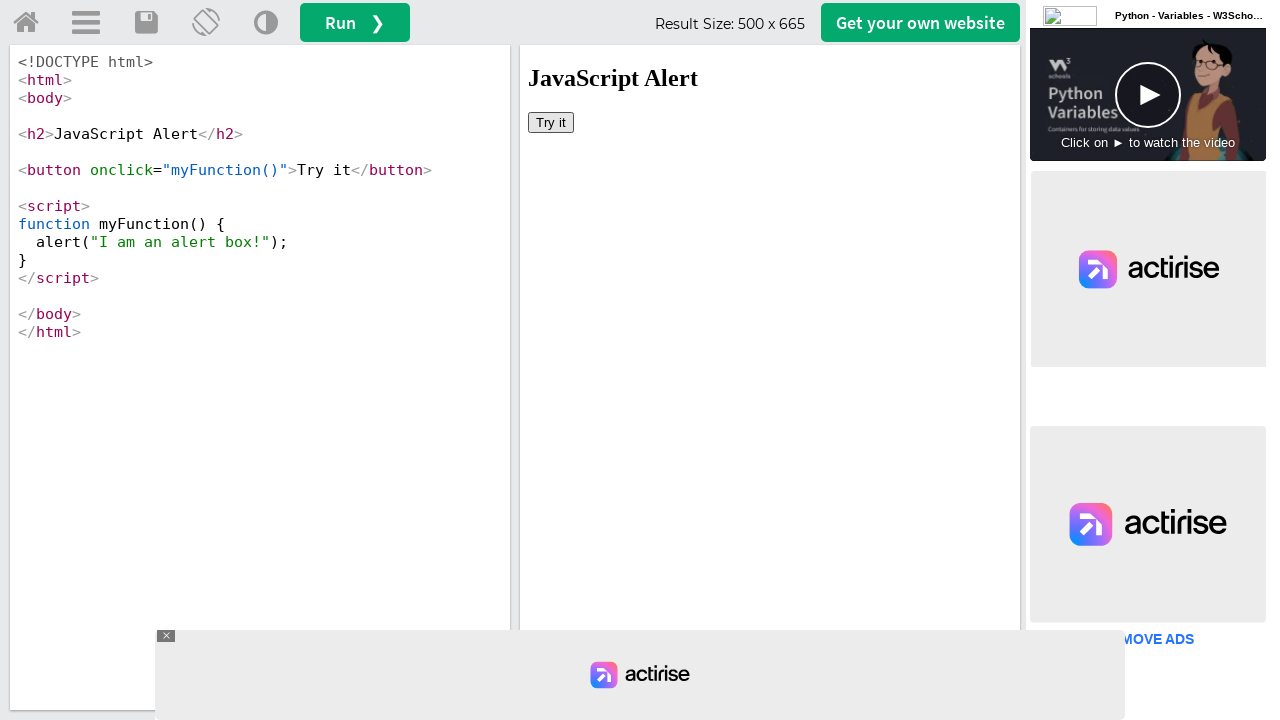

Set up event listener to accept alert dialog
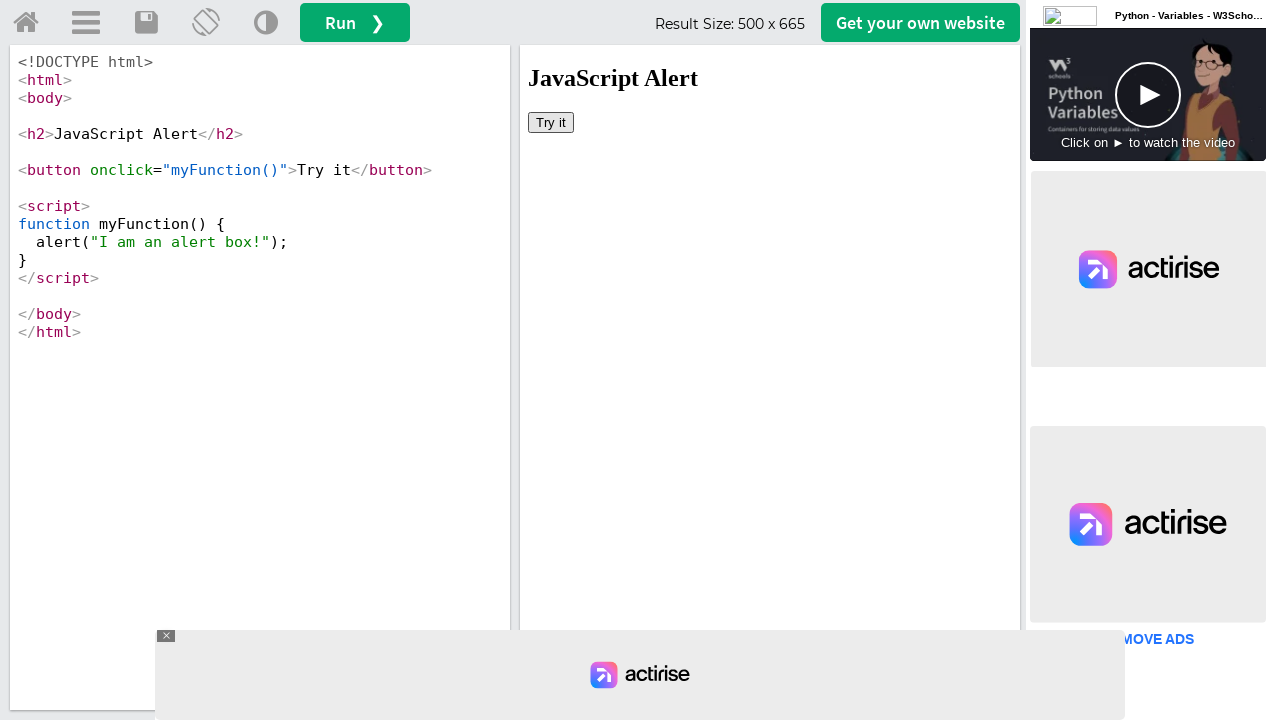

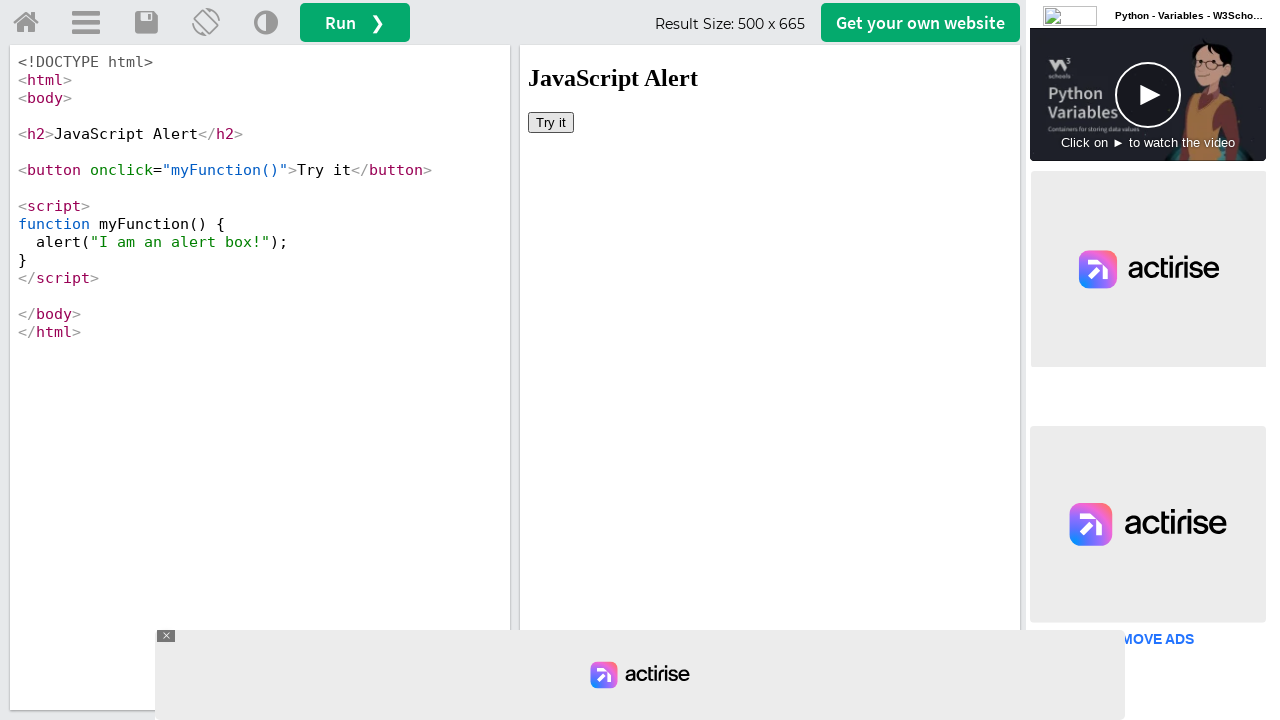